Demonstrates basic page information retrieval (title, URL) and clicking a link that opens a new browser window, then handling multiple windows.

Starting URL: https://opensource-demo.orangehrmlive.com/web/index.php/auth/login

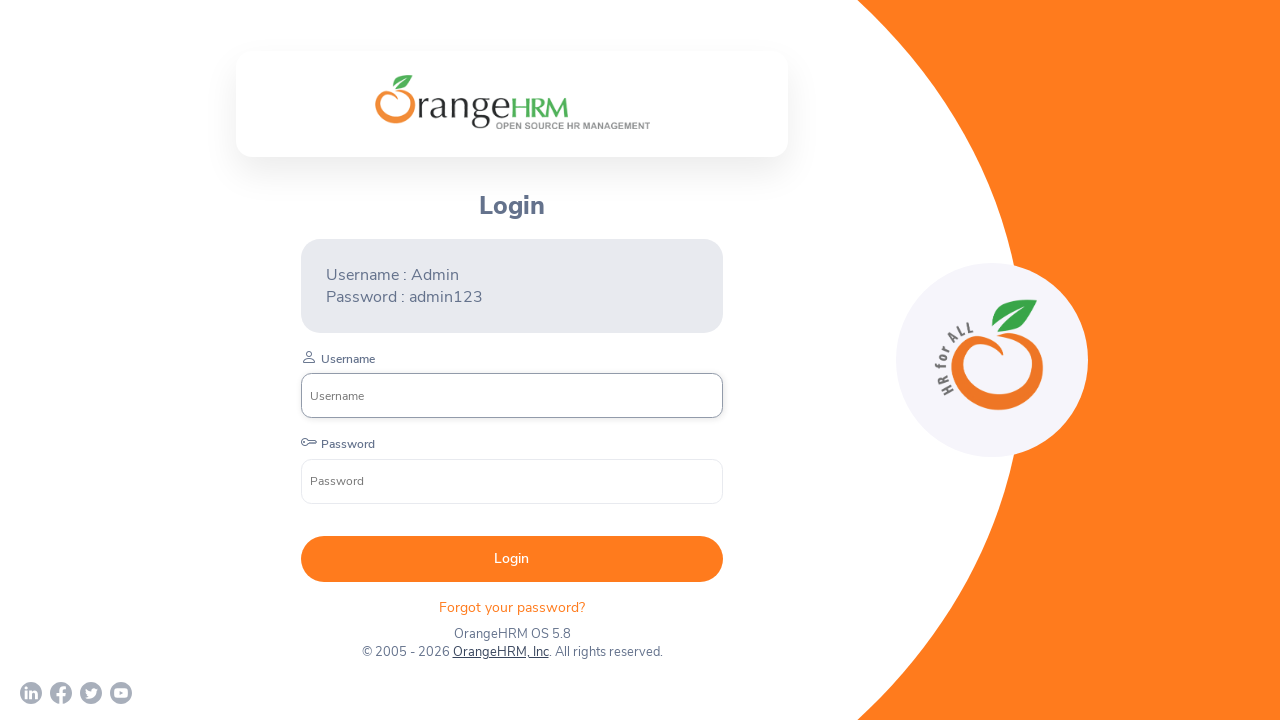

Set viewport size to 1920x1080
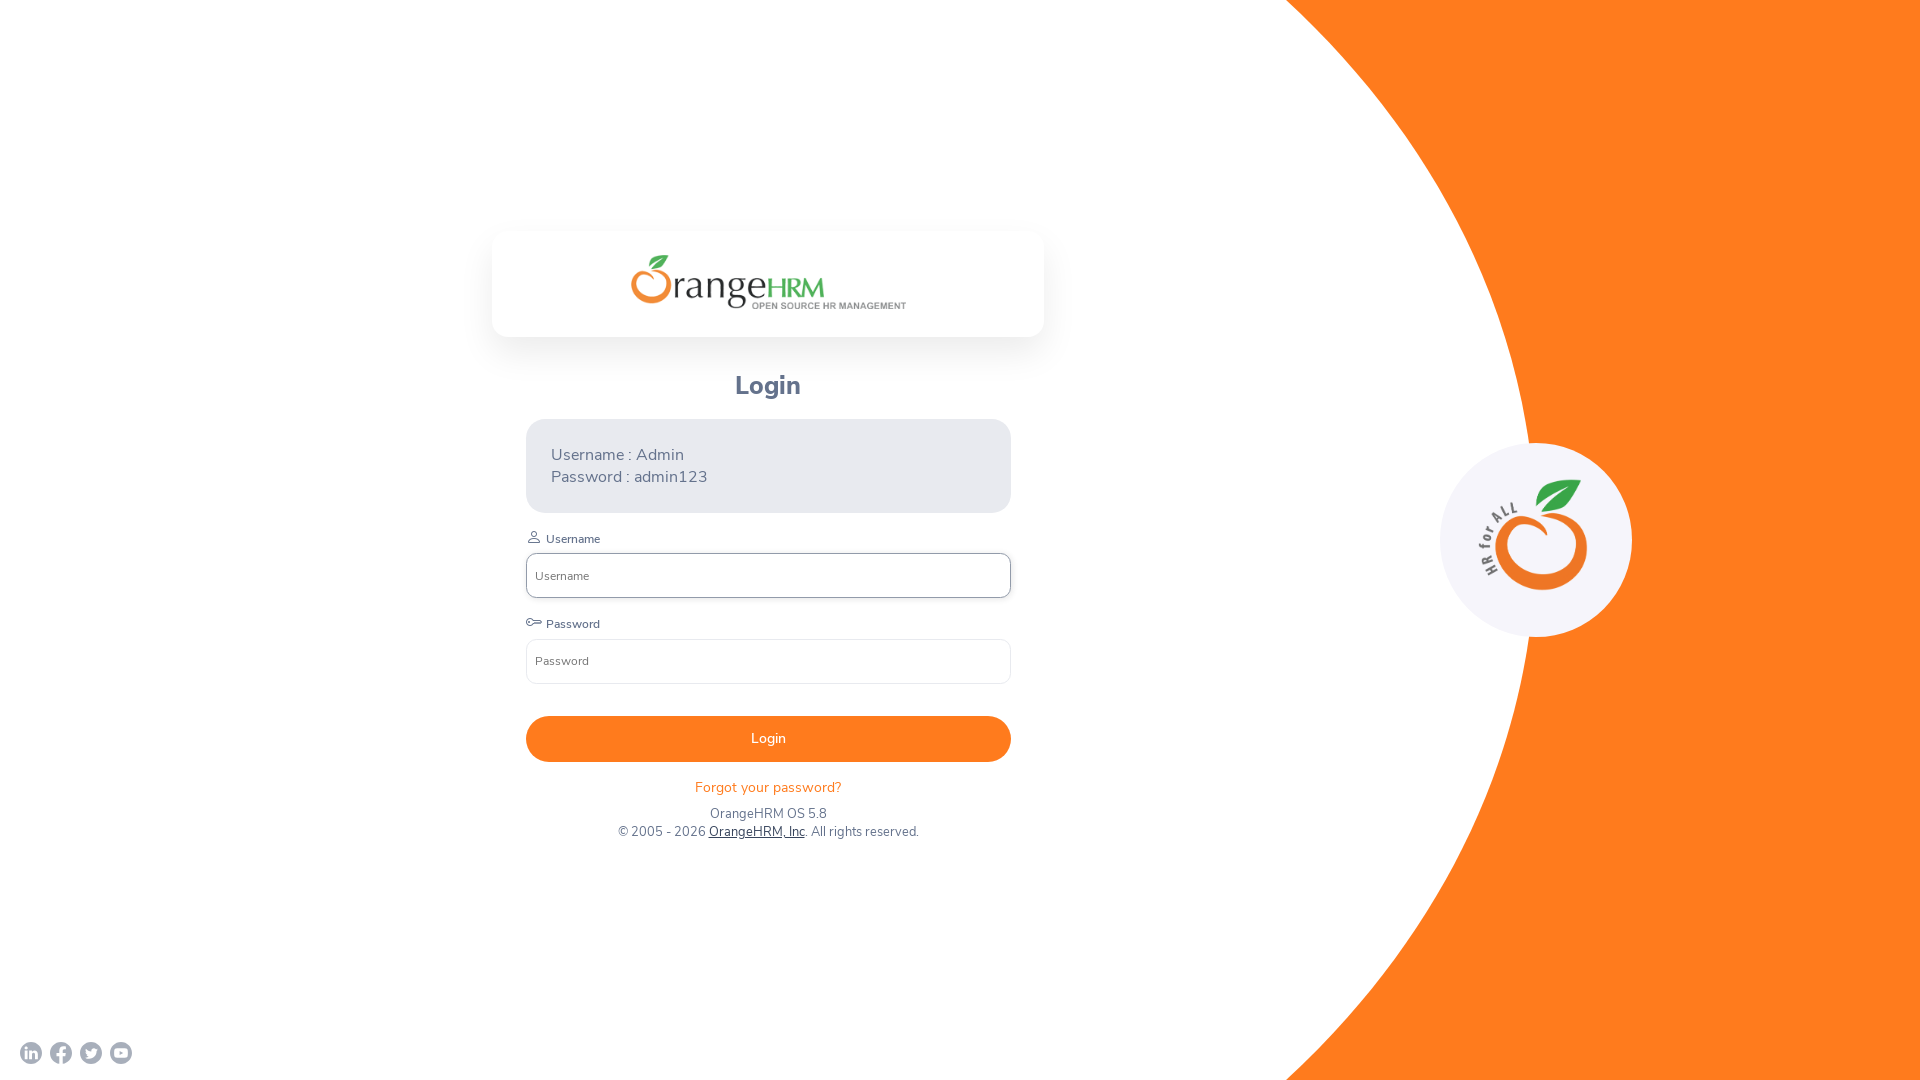

Retrieved page title: OrangeHRM
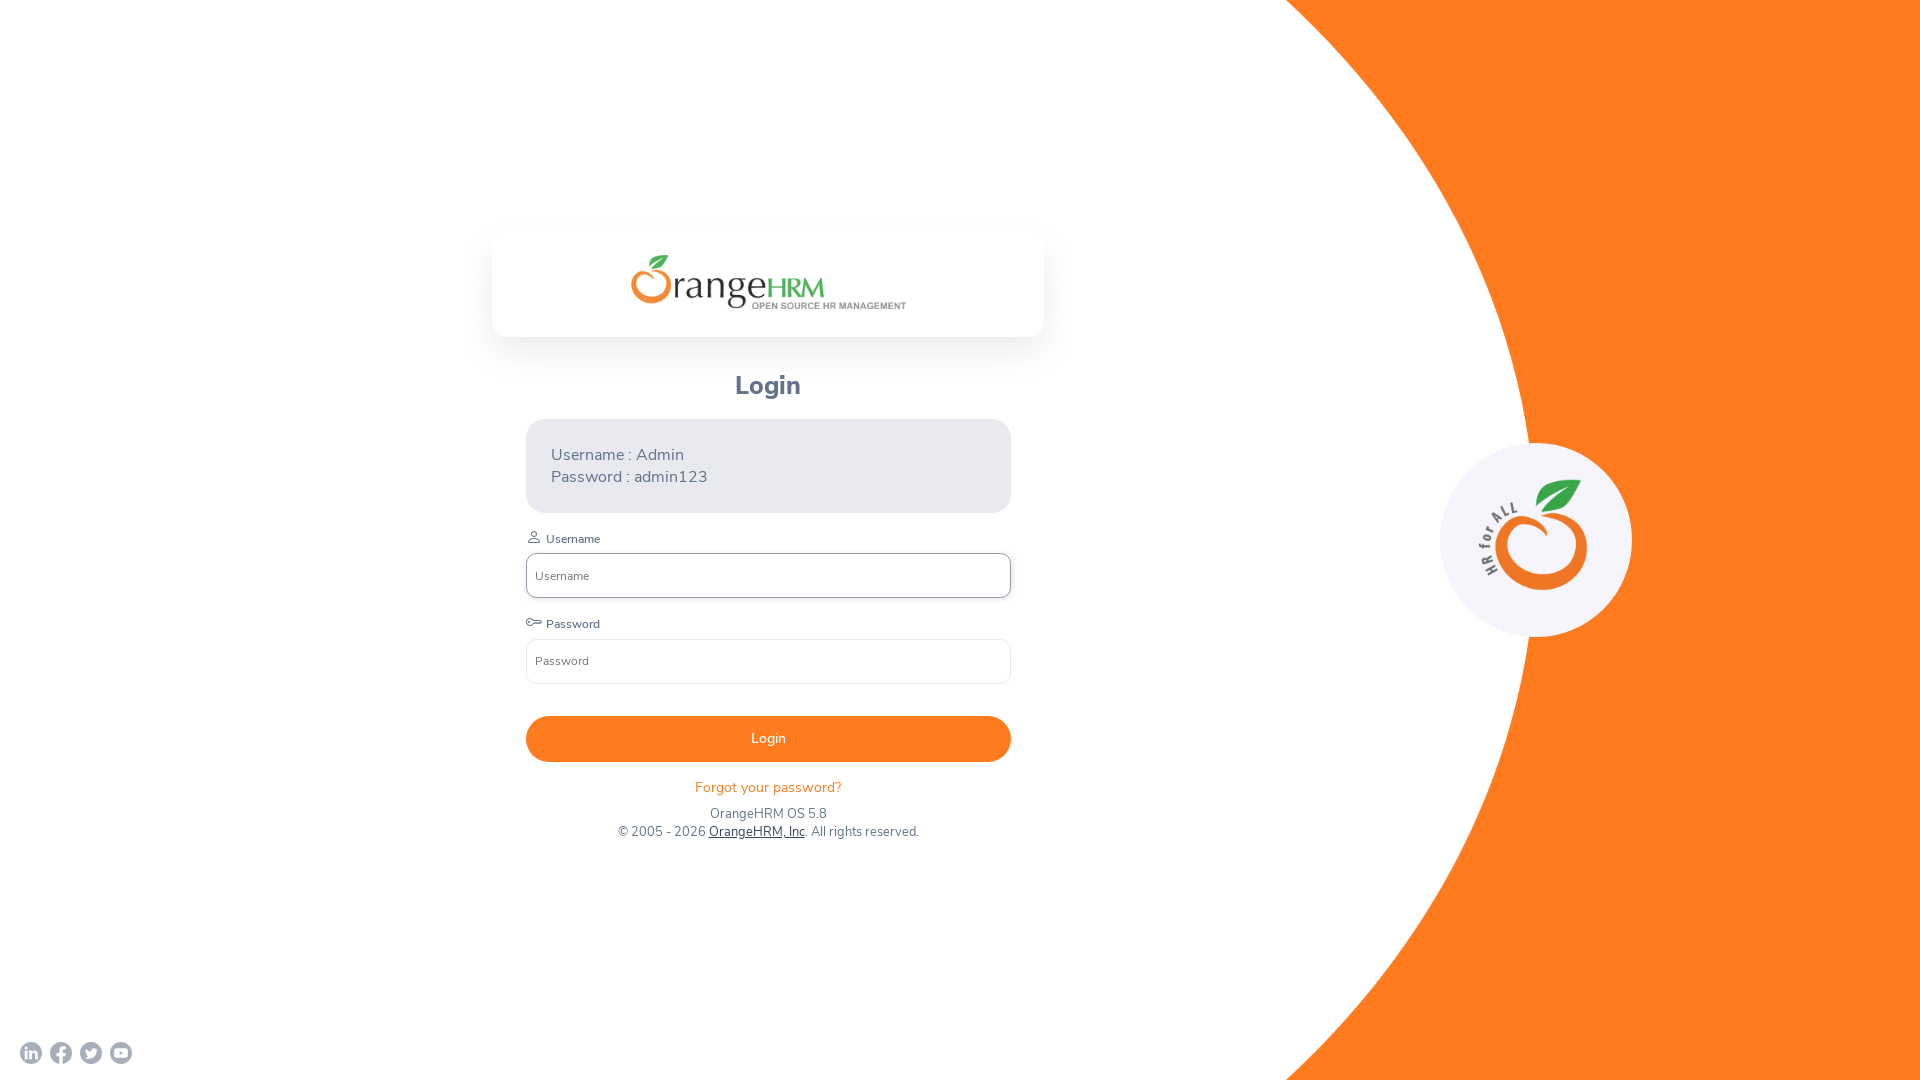

Retrieved current URL: https://opensource-demo.orangehrmlive.com/web/index.php/auth/login
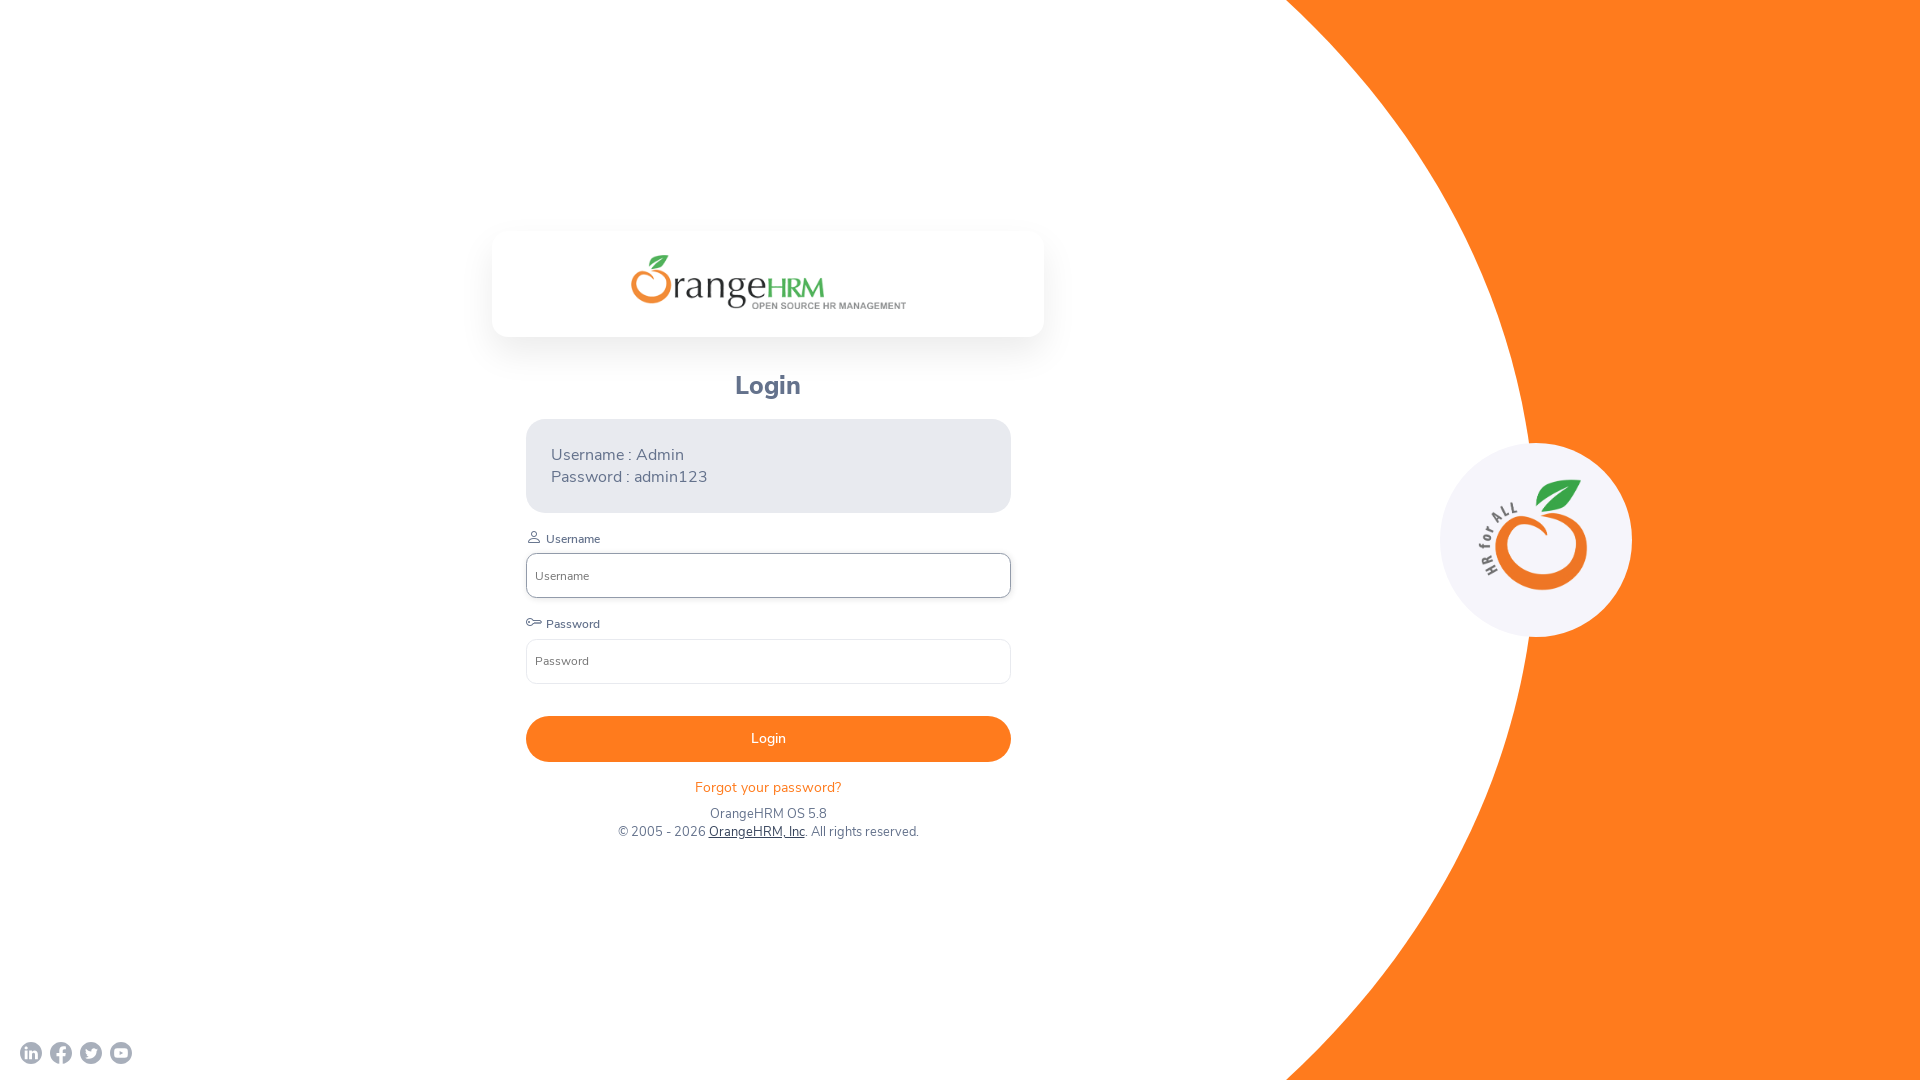

Waited for page to reach networkidle state
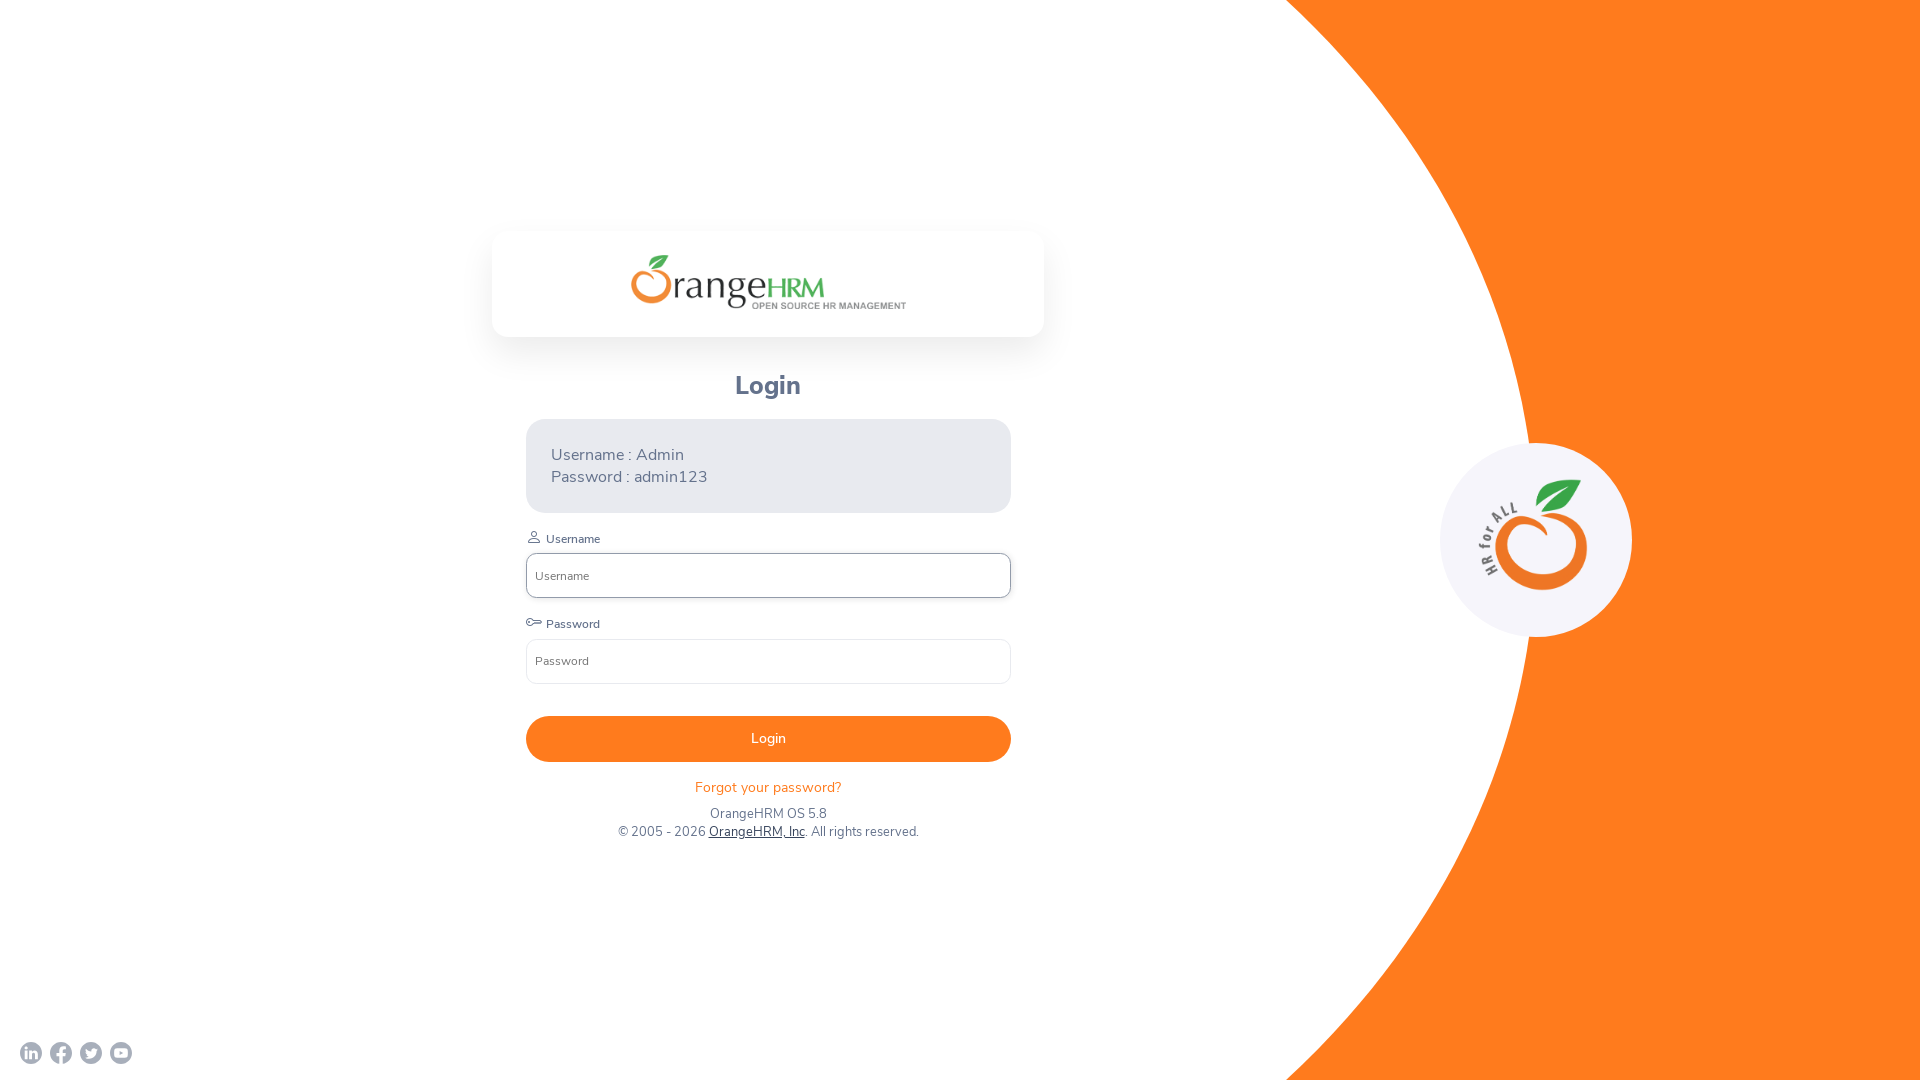

Clicked 'OrangeHRM, Inc' link which opened a new window at (756, 832) on text=OrangeHRM, Inc
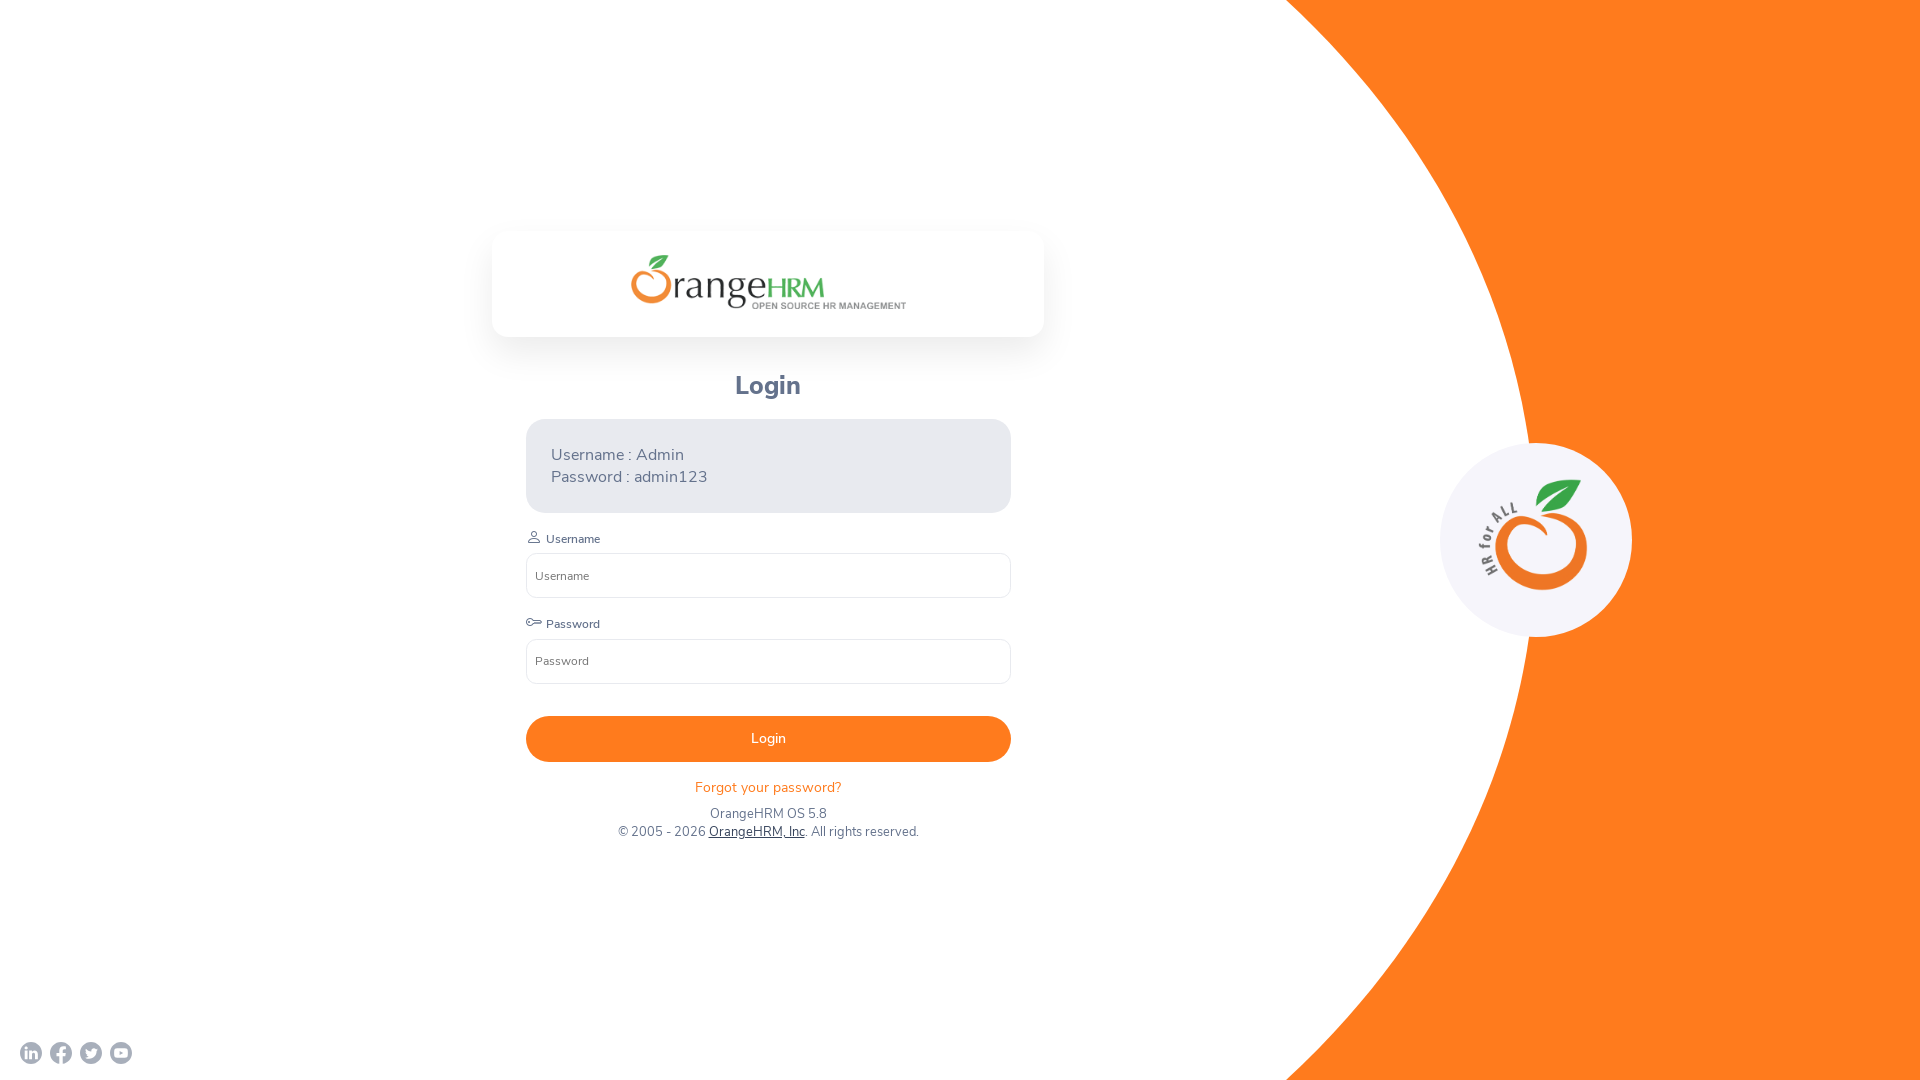

Retrieved new page object from context
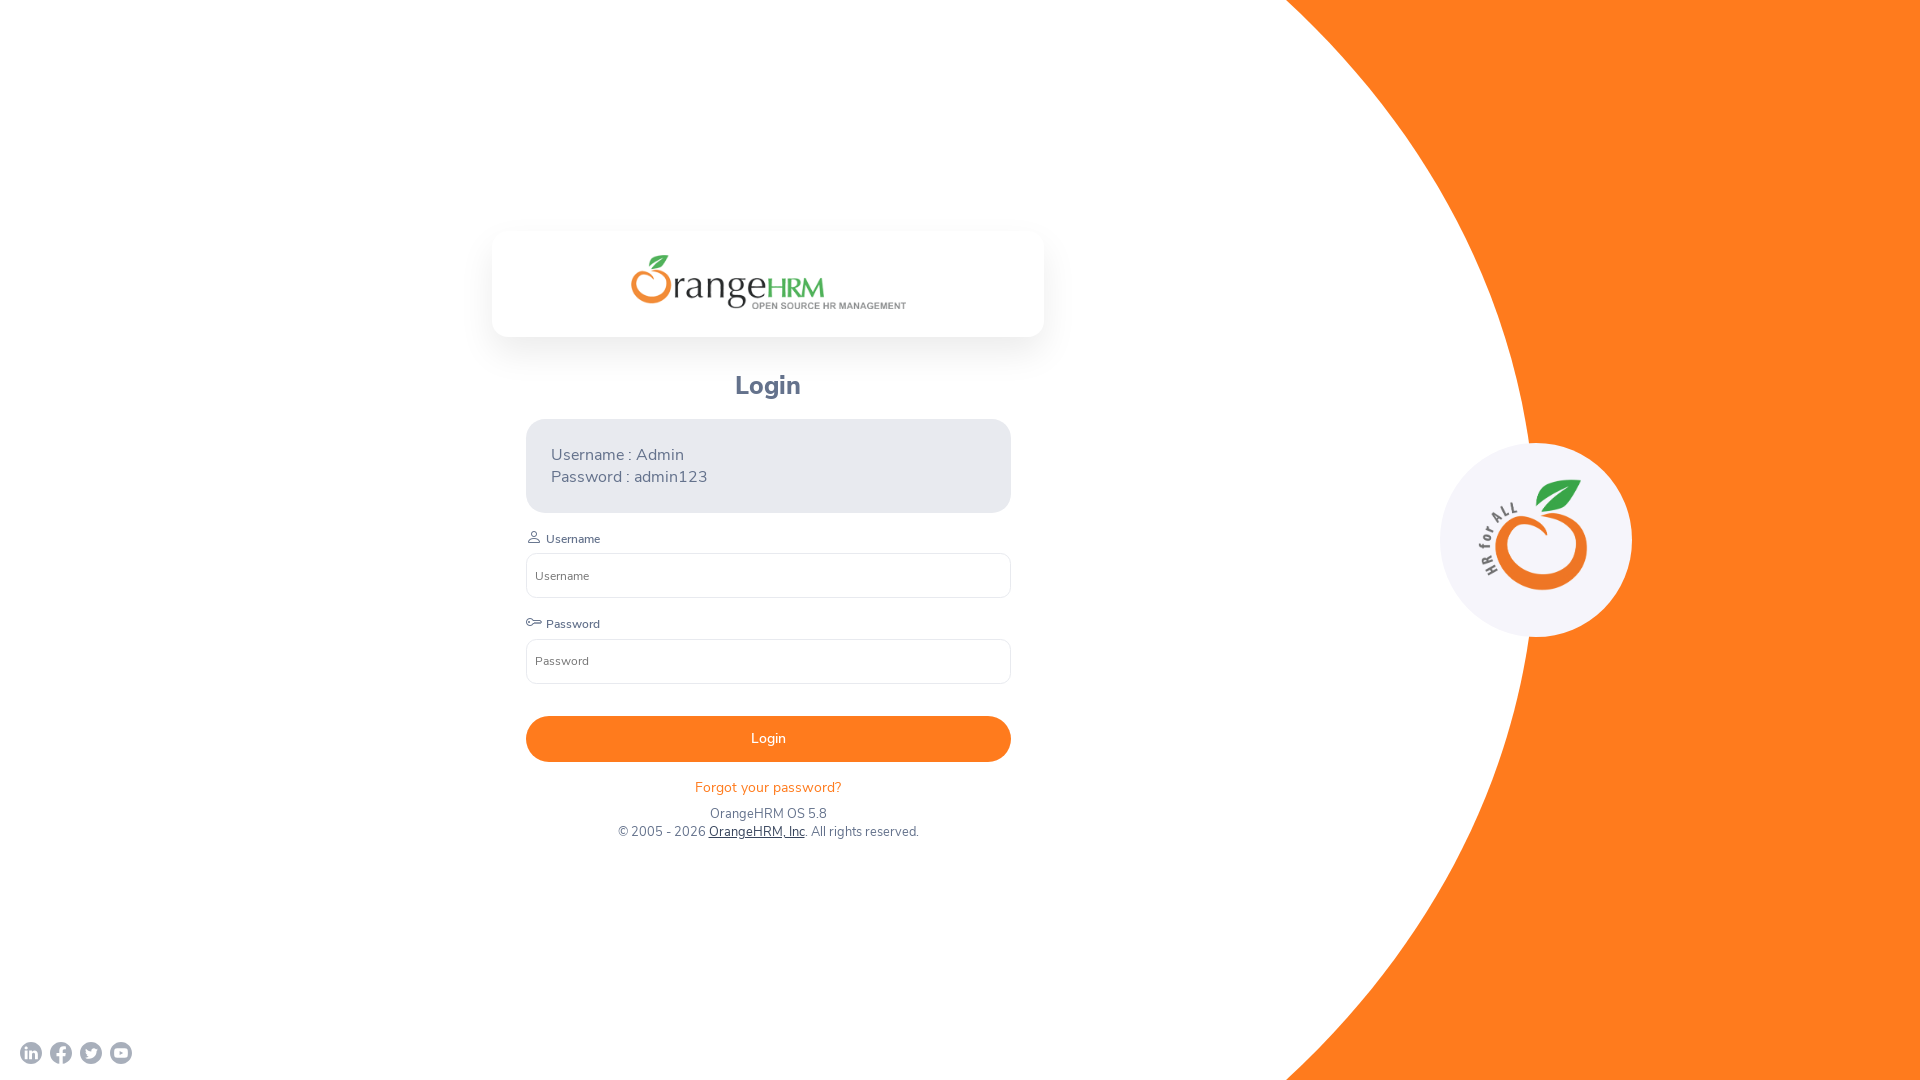

Retrieved all pages from context - total 2 windows/pages
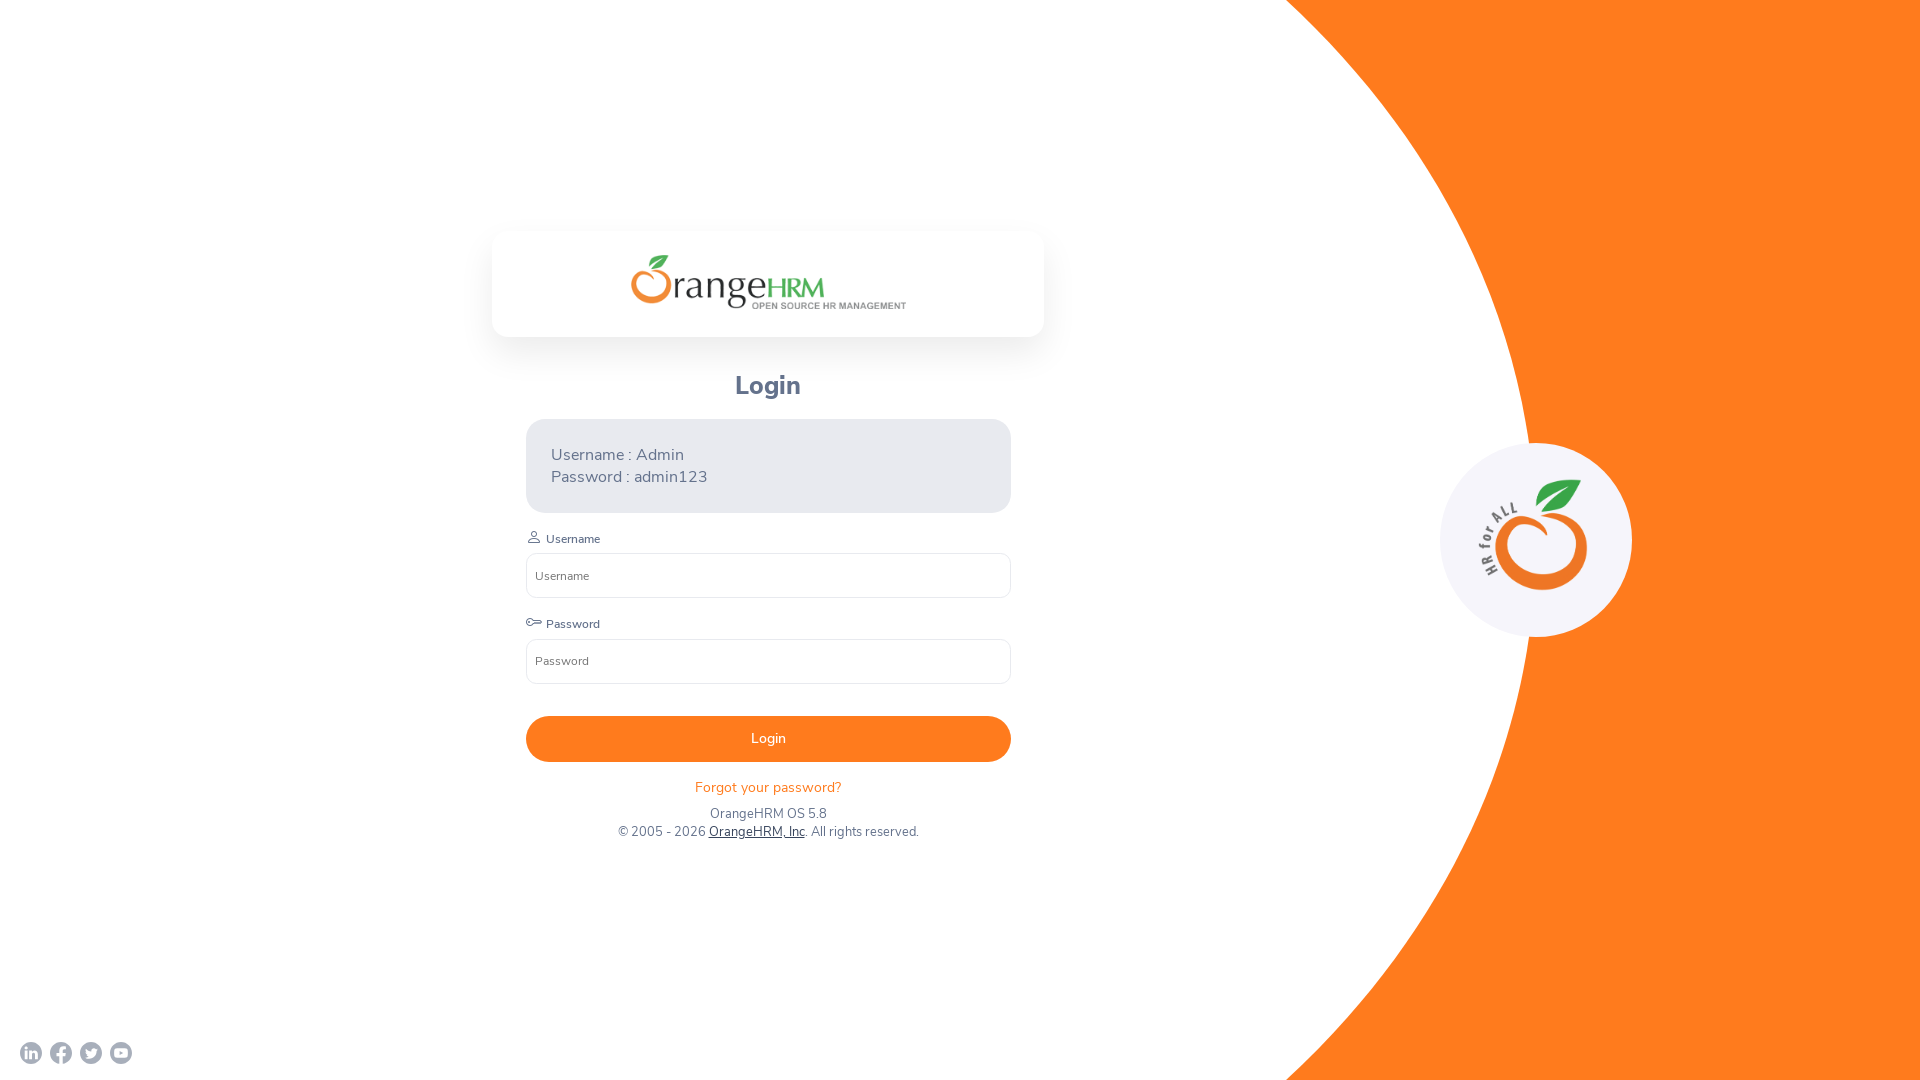

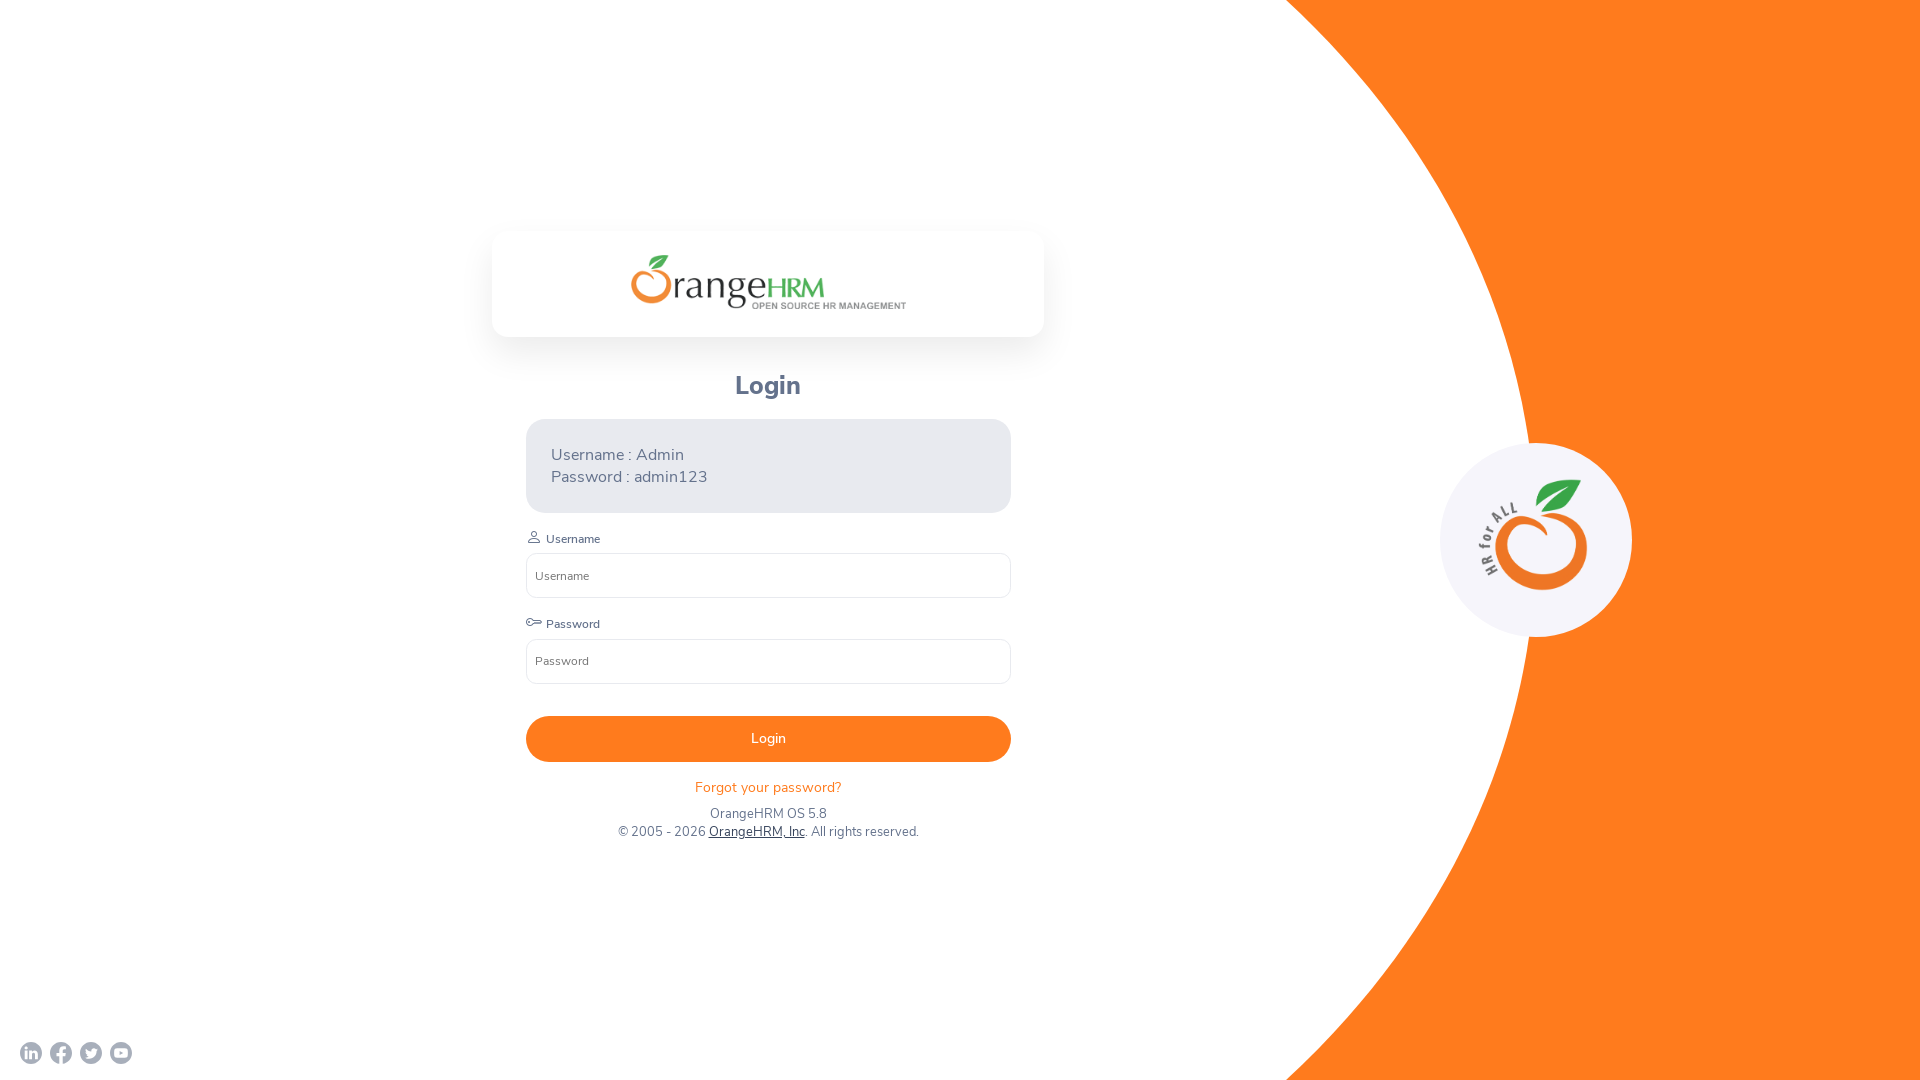